Tests that the todo counter displays the correct number as items are added

Starting URL: https://demo.playwright.dev/todomvc

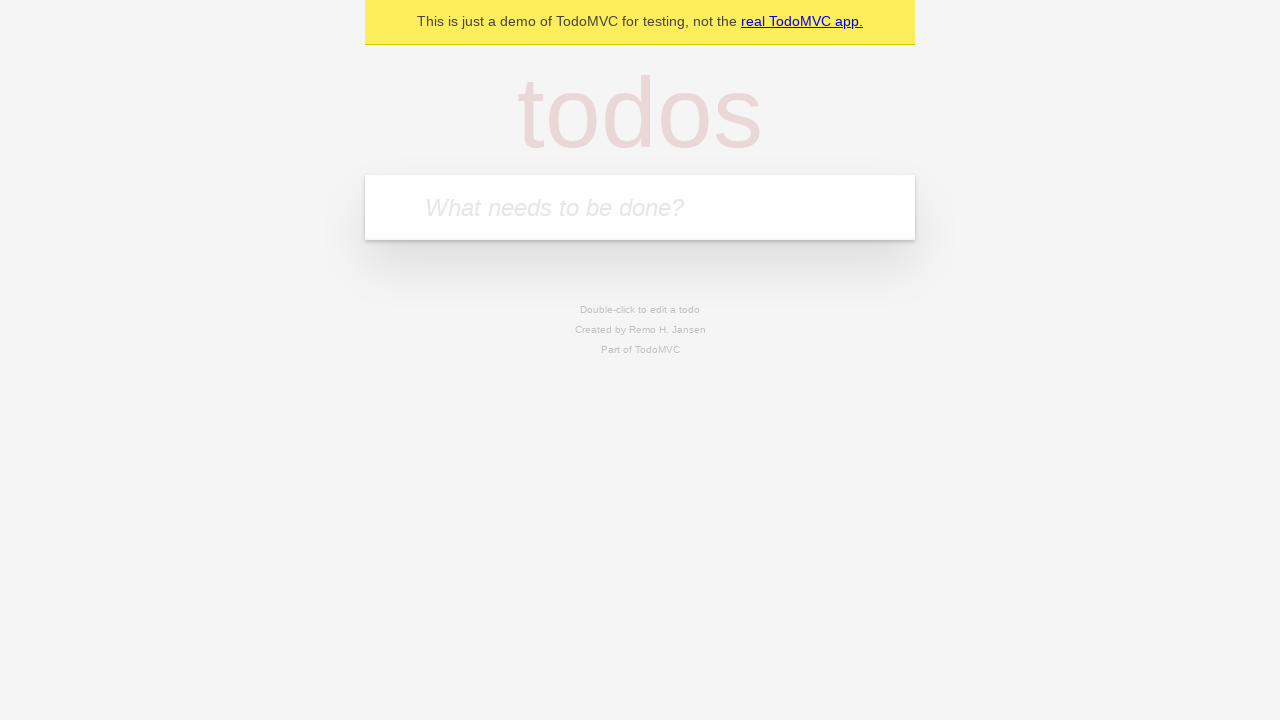

Located the todo input field with placeholder 'What needs to be done?'
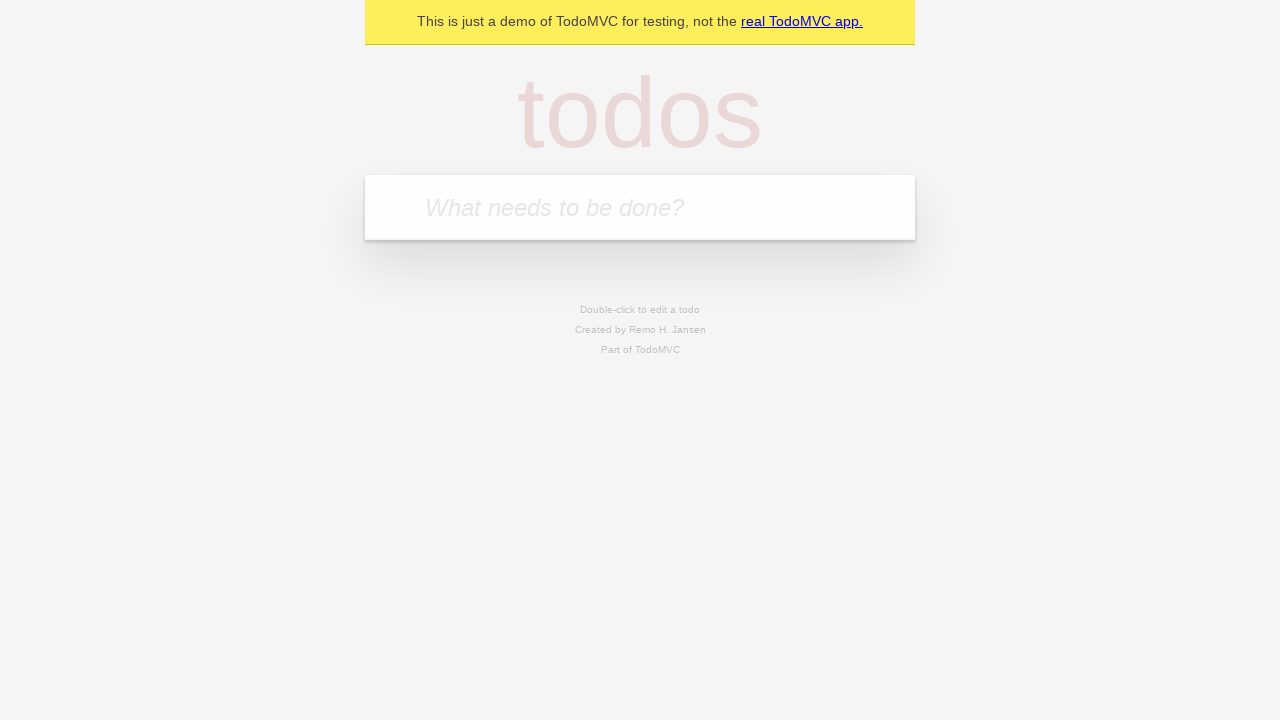

Filled todo input with 'buy some cheese' on internal:attr=[placeholder="What needs to be done?"i]
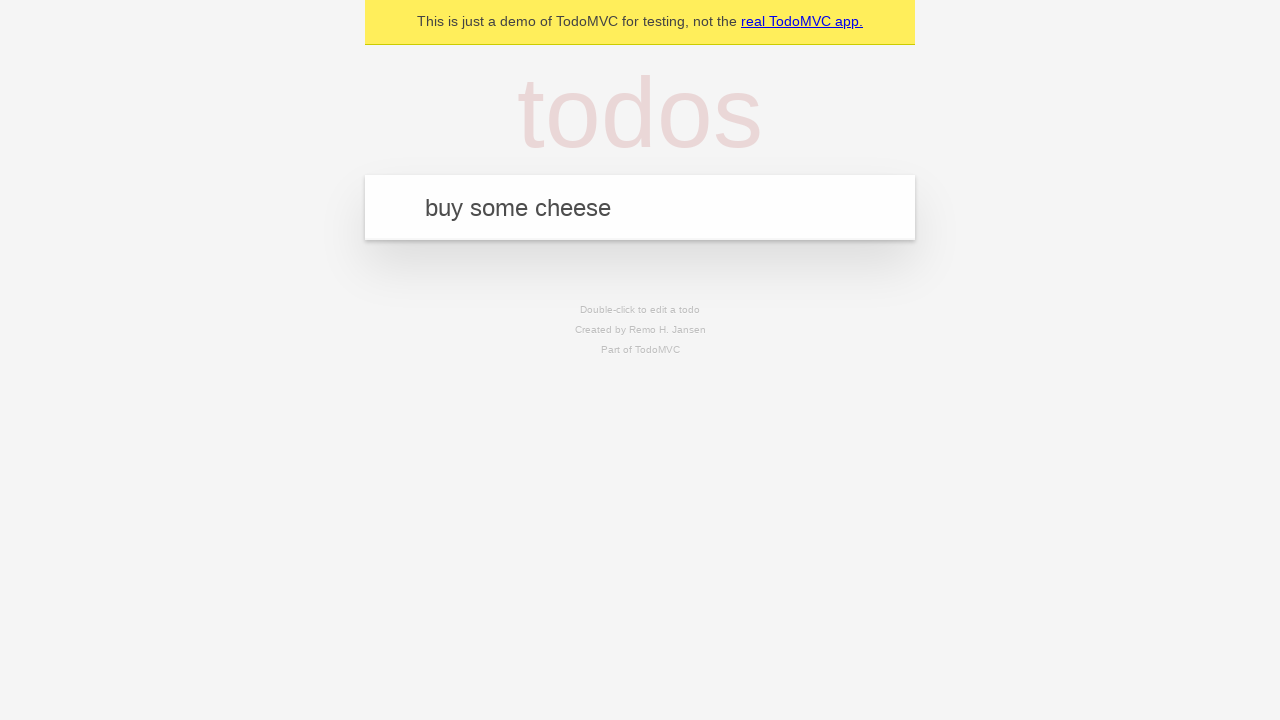

Pressed Enter to add first todo item on internal:attr=[placeholder="What needs to be done?"i]
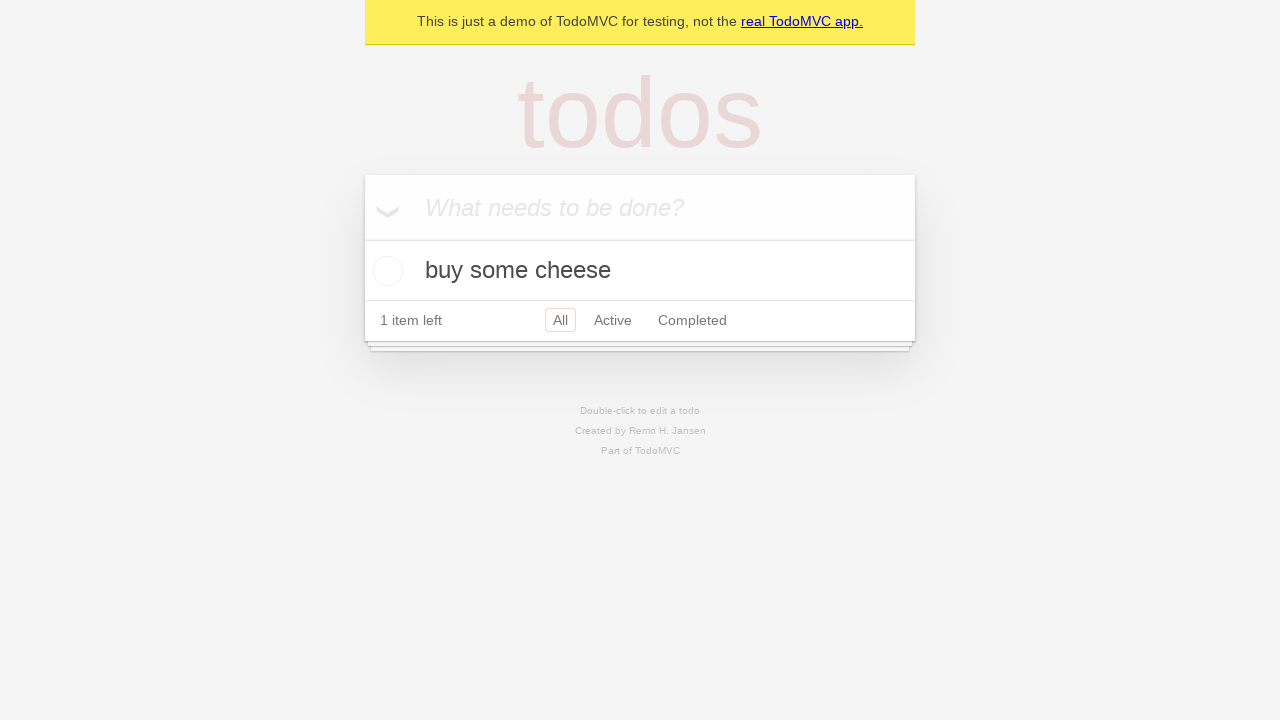

Todo counter element appeared
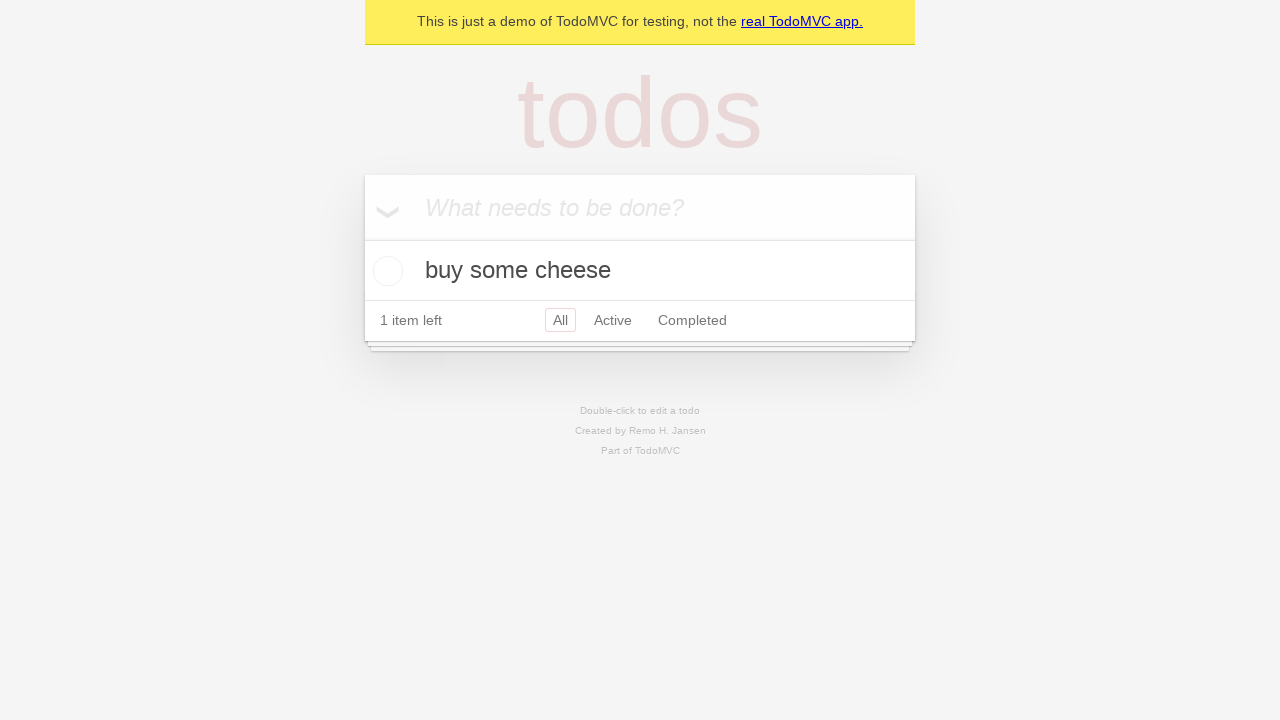

Filled todo input with 'feed the cat' on internal:attr=[placeholder="What needs to be done?"i]
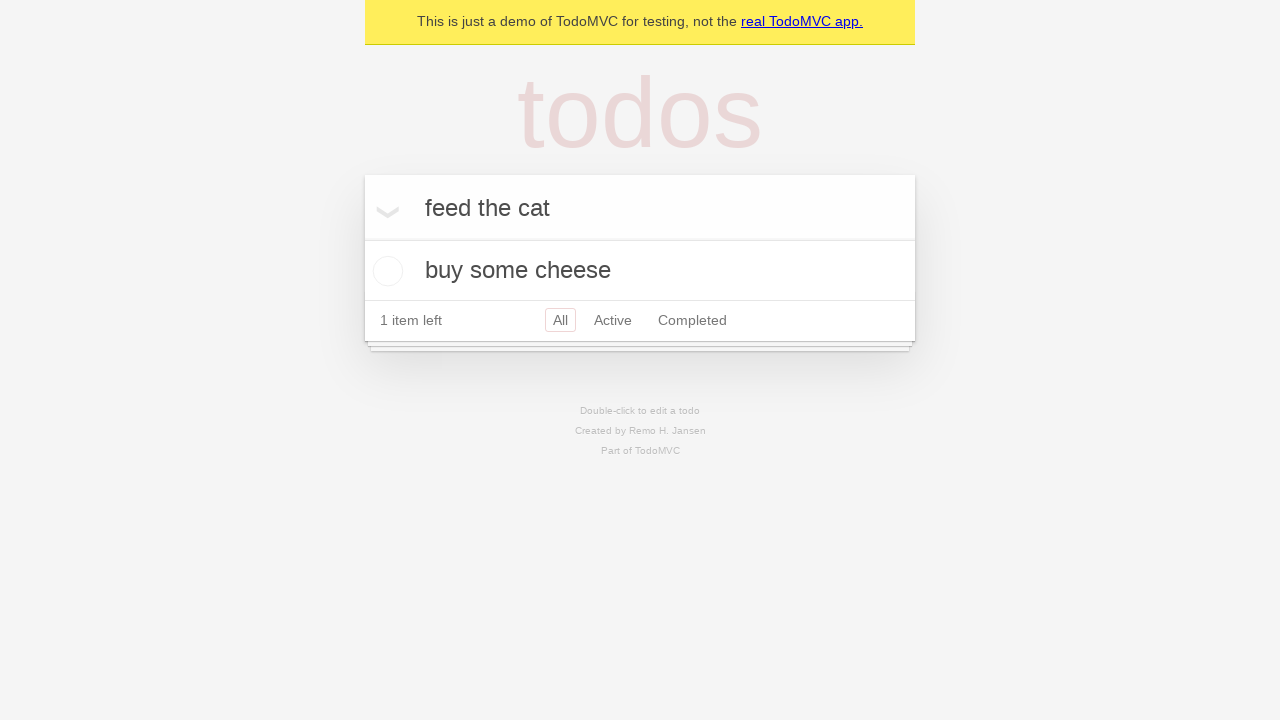

Pressed Enter to add second todo item on internal:attr=[placeholder="What needs to be done?"i]
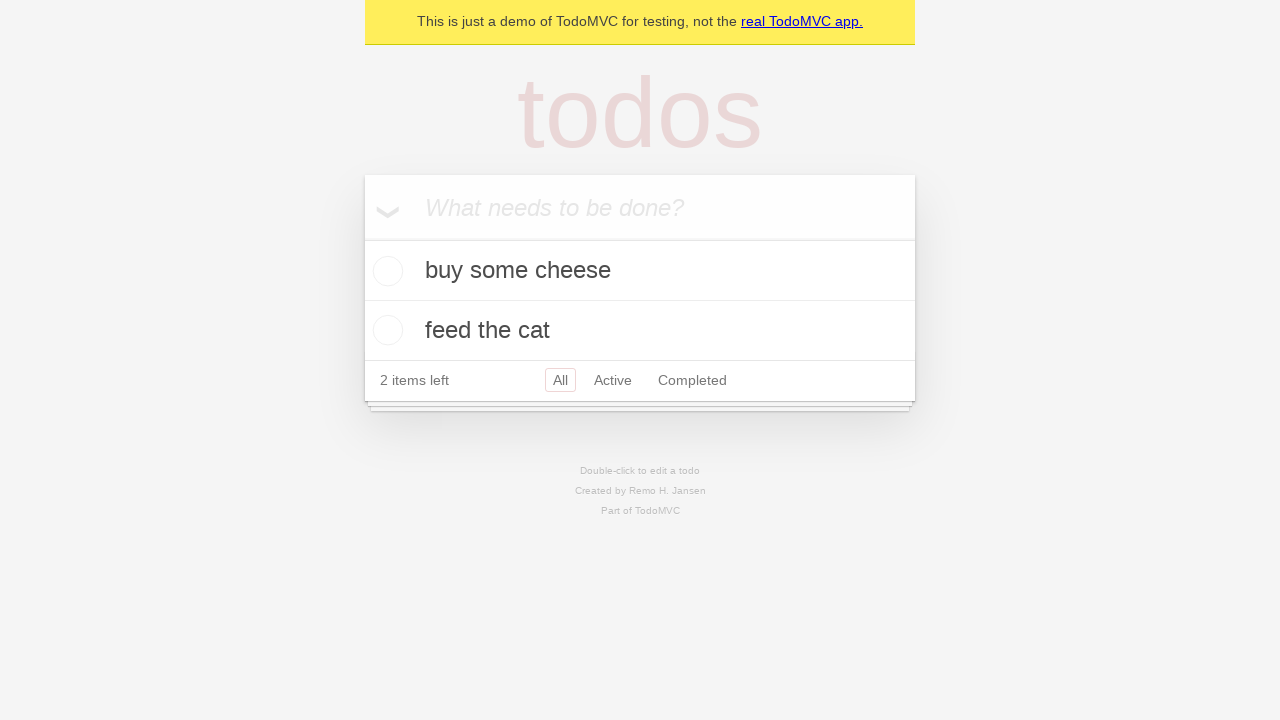

Todo counter updated to reflect 2 items
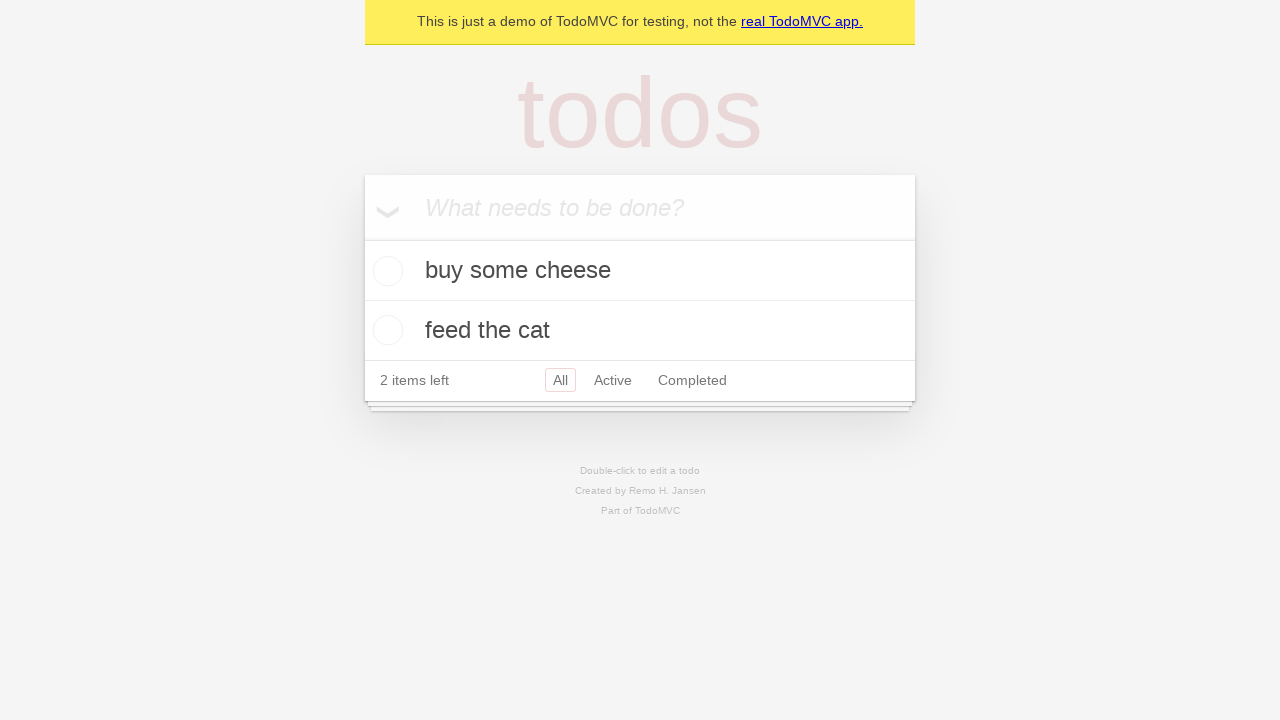

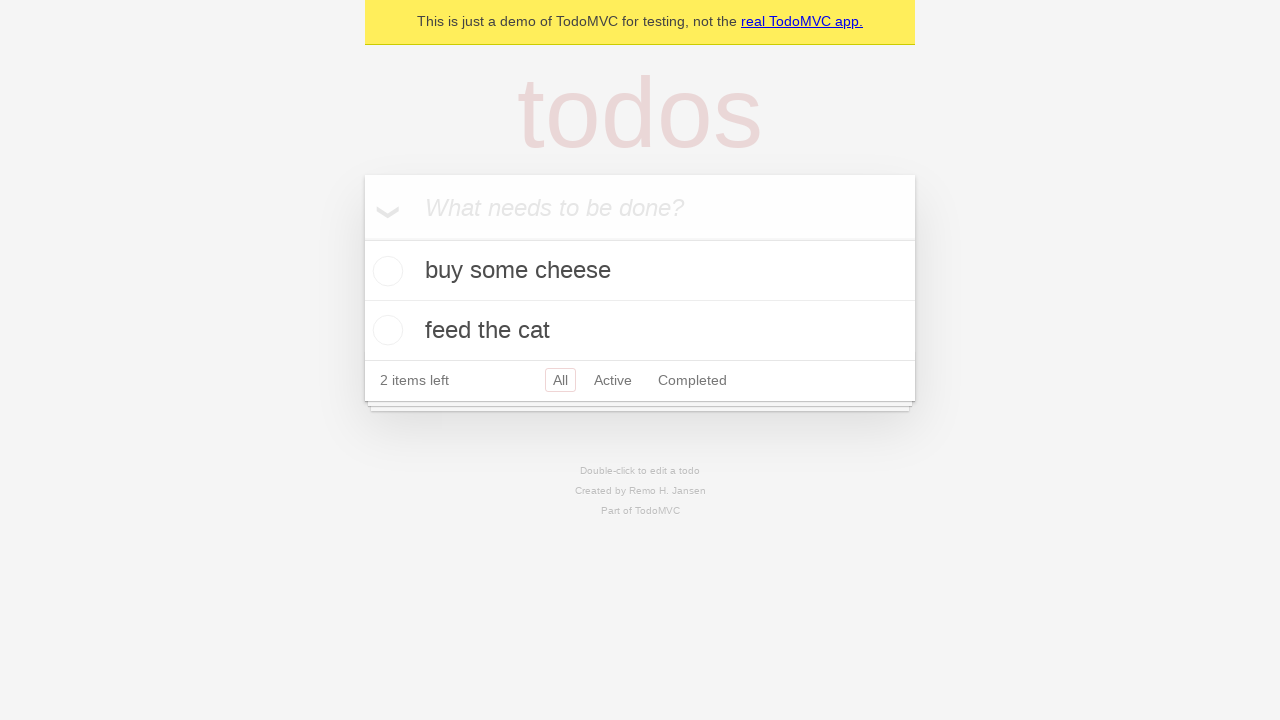